Tests opting out of A/B tests by adding an opt-out cookie before visiting the A/B test page, then navigating to the test page and verifying it shows "No A/B Test".

Starting URL: http://the-internet.herokuapp.com

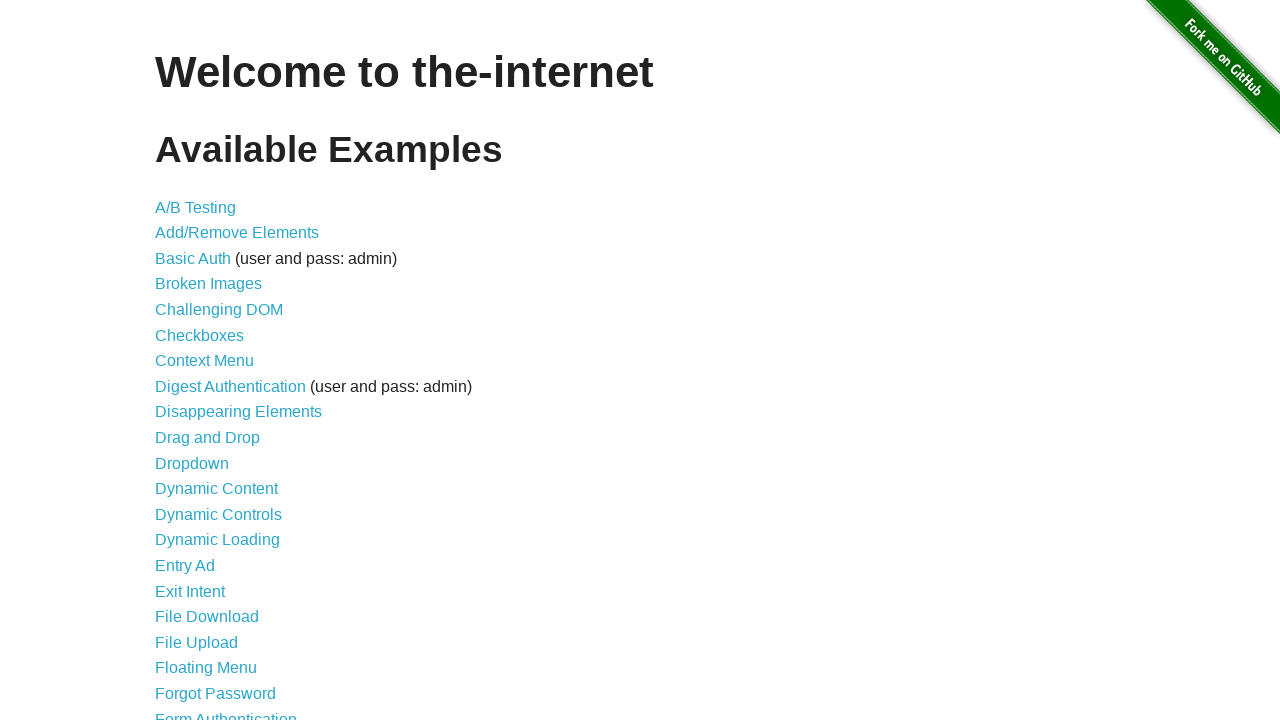

Added opt-out cookie 'optimizelyOptOut' to the-internet.herokuapp.com domain
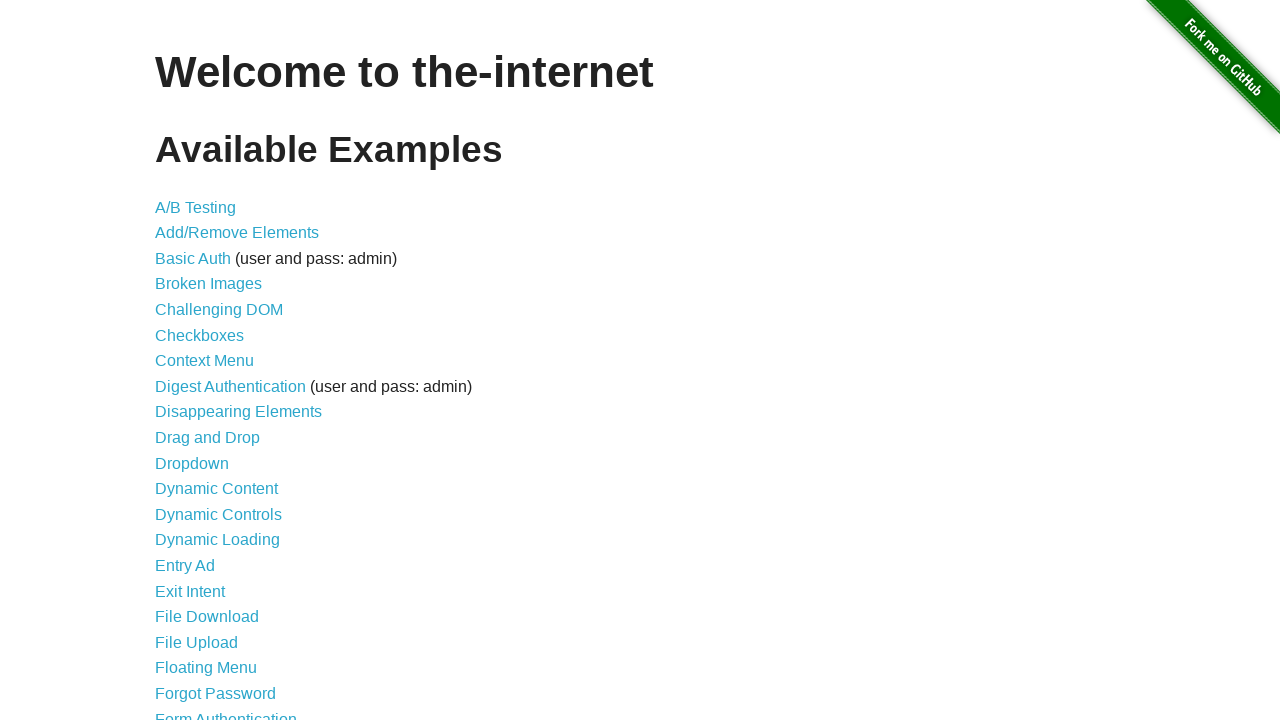

Navigated to A/B test page at http://the-internet.herokuapp.com/abtest
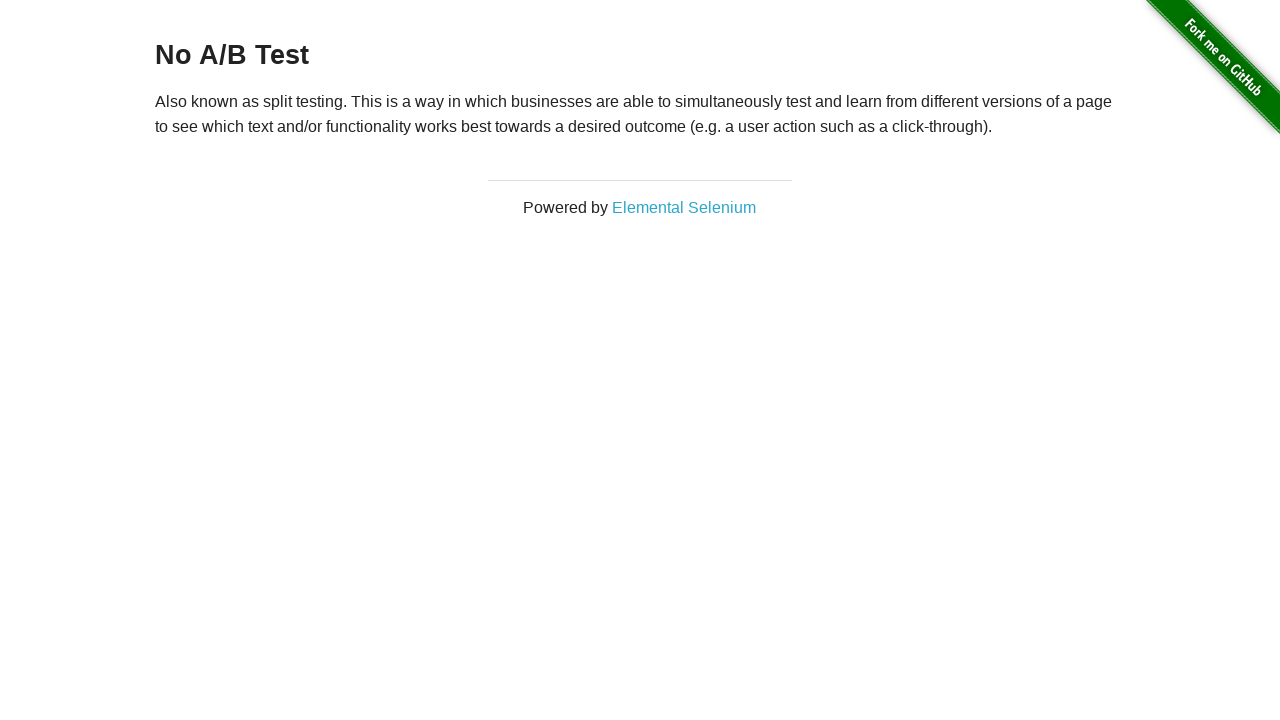

Retrieved heading text content from page
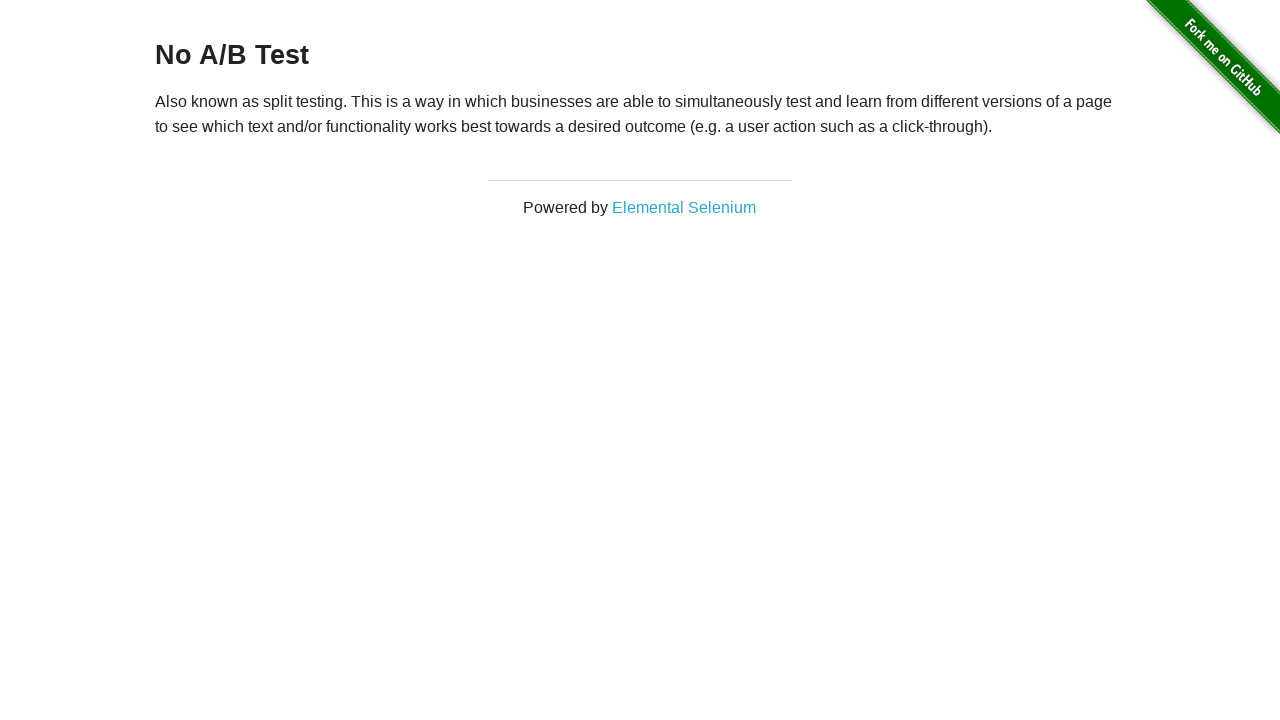

Verified heading text equals 'No A/B Test' - opt-out cookie successfully prevented A/B test
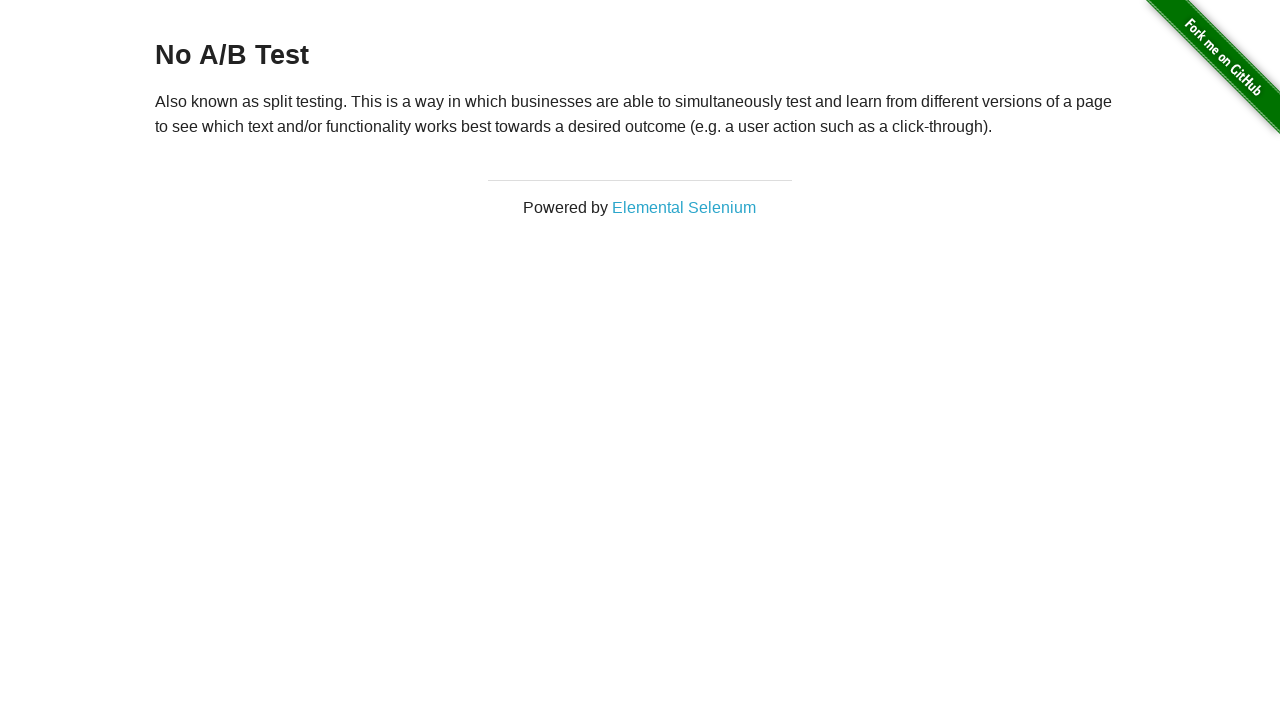

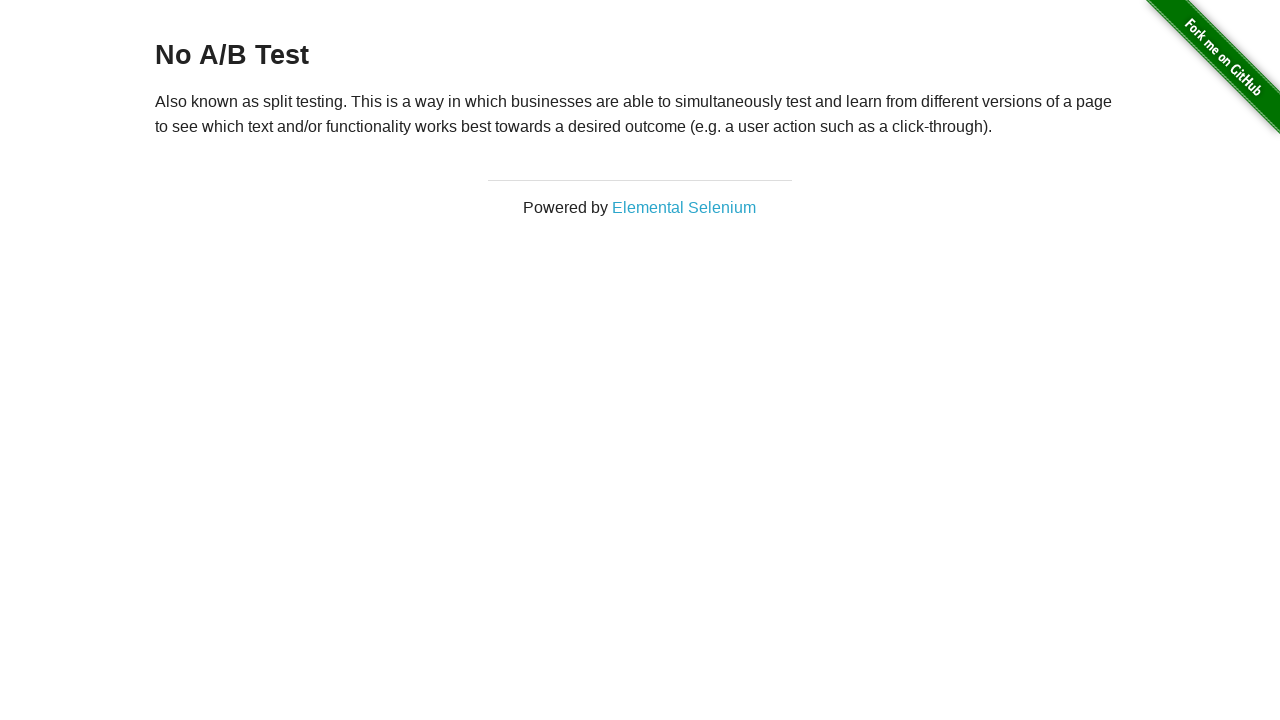